Tests unmarking todo items as complete by unchecking the checkbox

Starting URL: https://demo.playwright.dev/todomvc

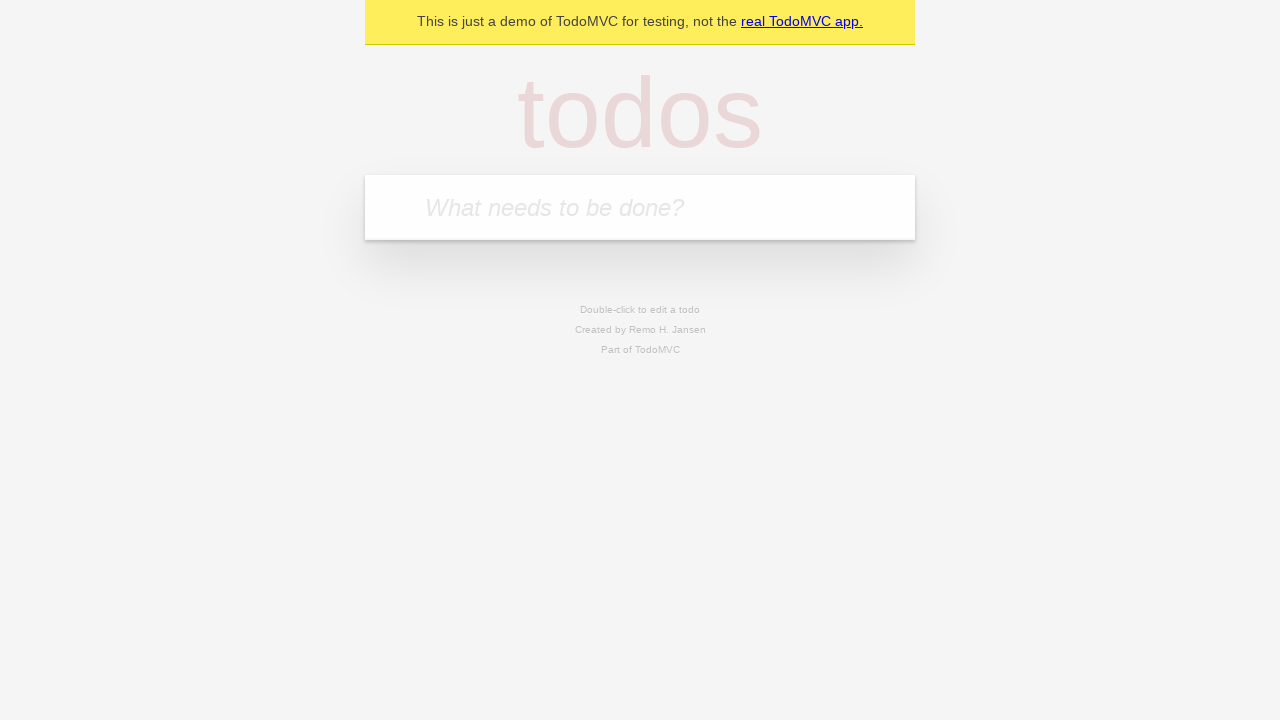

Located the 'What needs to be done?' input field
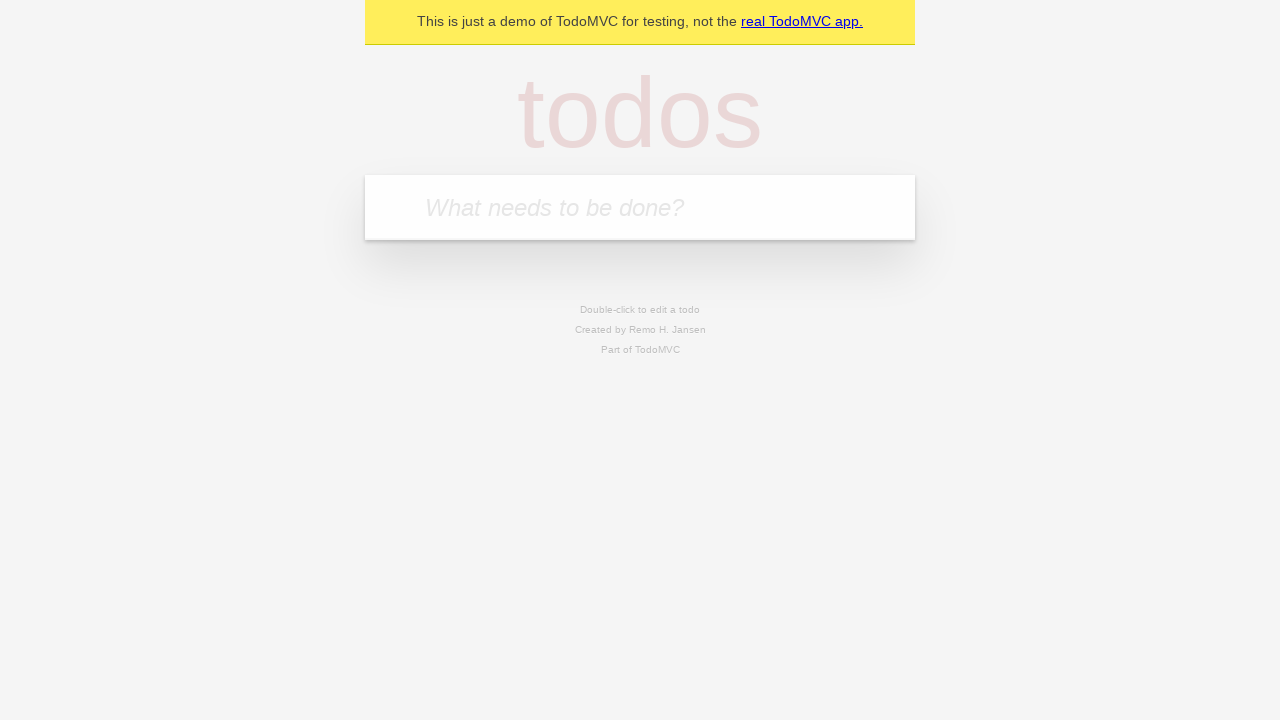

Filled first todo item with 'buy some cheese' on internal:attr=[placeholder="What needs to be done?"i]
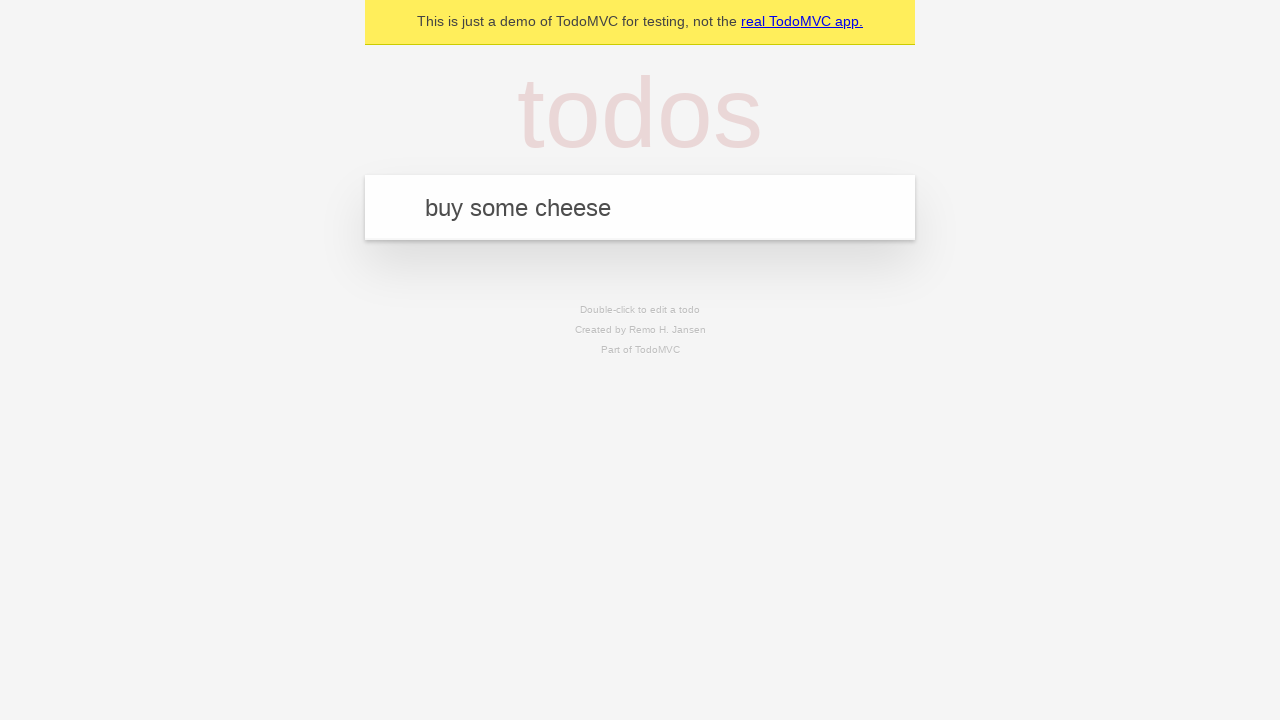

Pressed Enter to add first todo item on internal:attr=[placeholder="What needs to be done?"i]
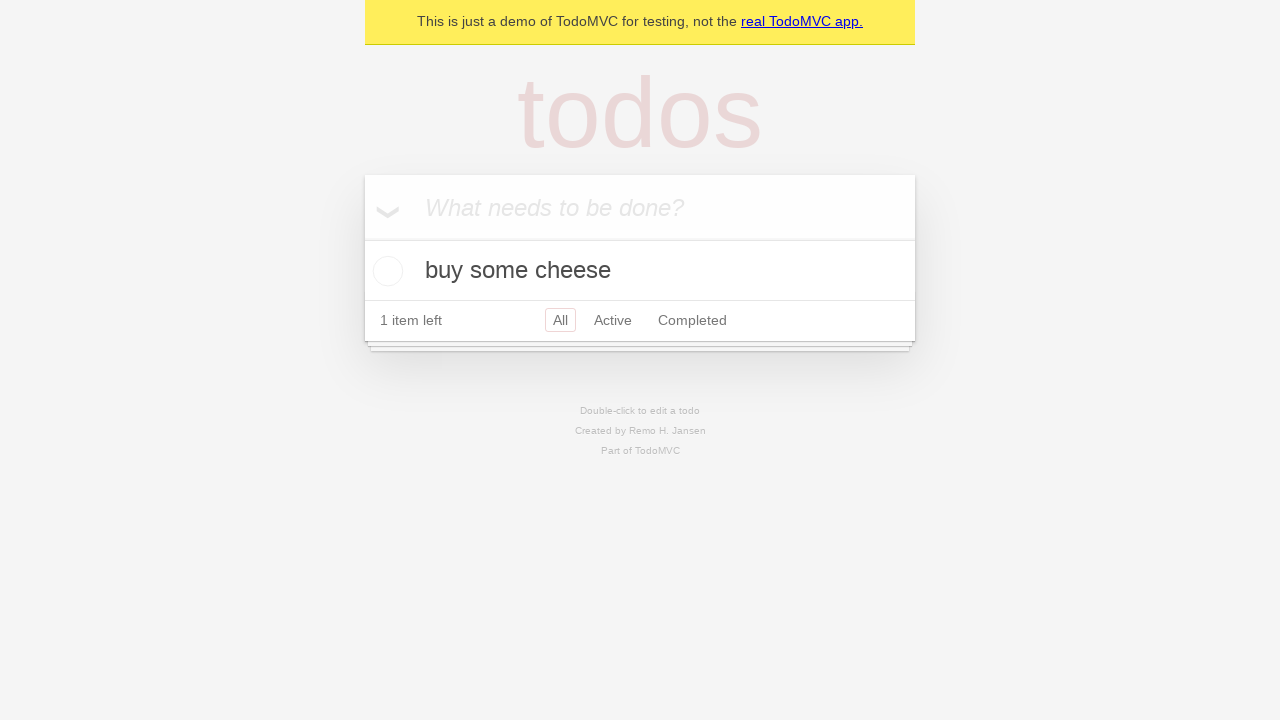

Filled second todo item with 'feed the cat' on internal:attr=[placeholder="What needs to be done?"i]
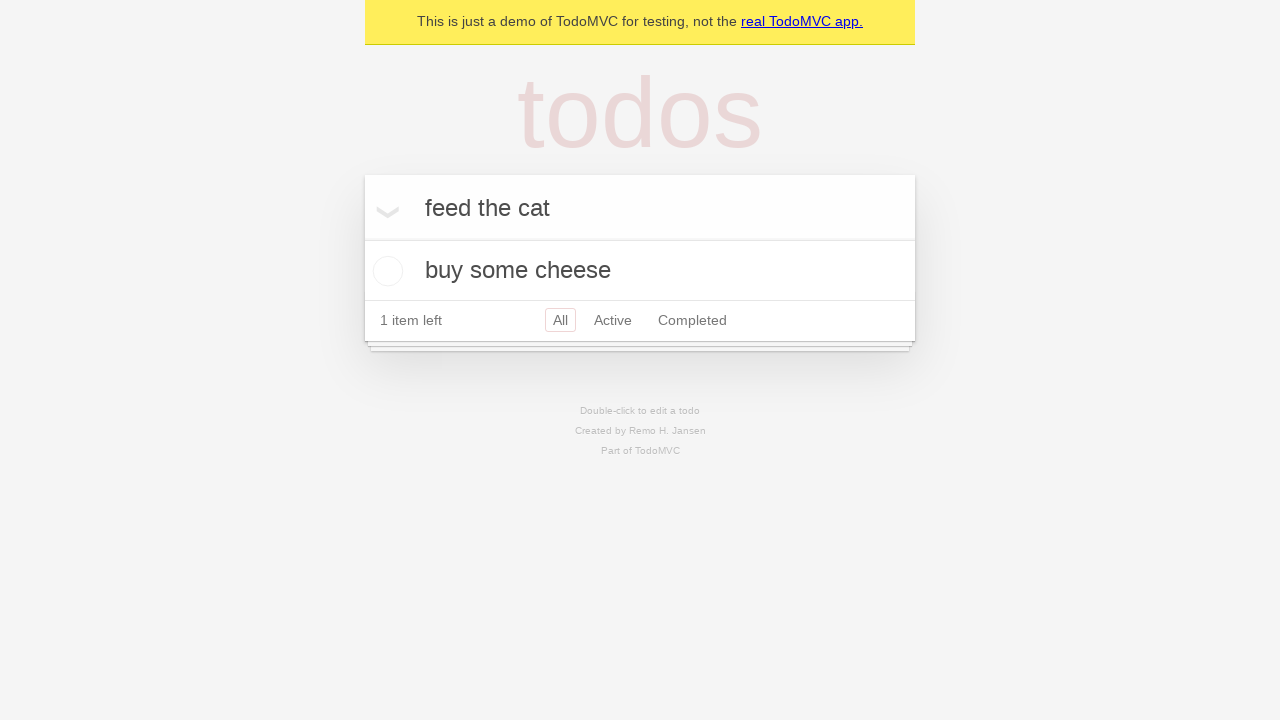

Pressed Enter to add second todo item on internal:attr=[placeholder="What needs to be done?"i]
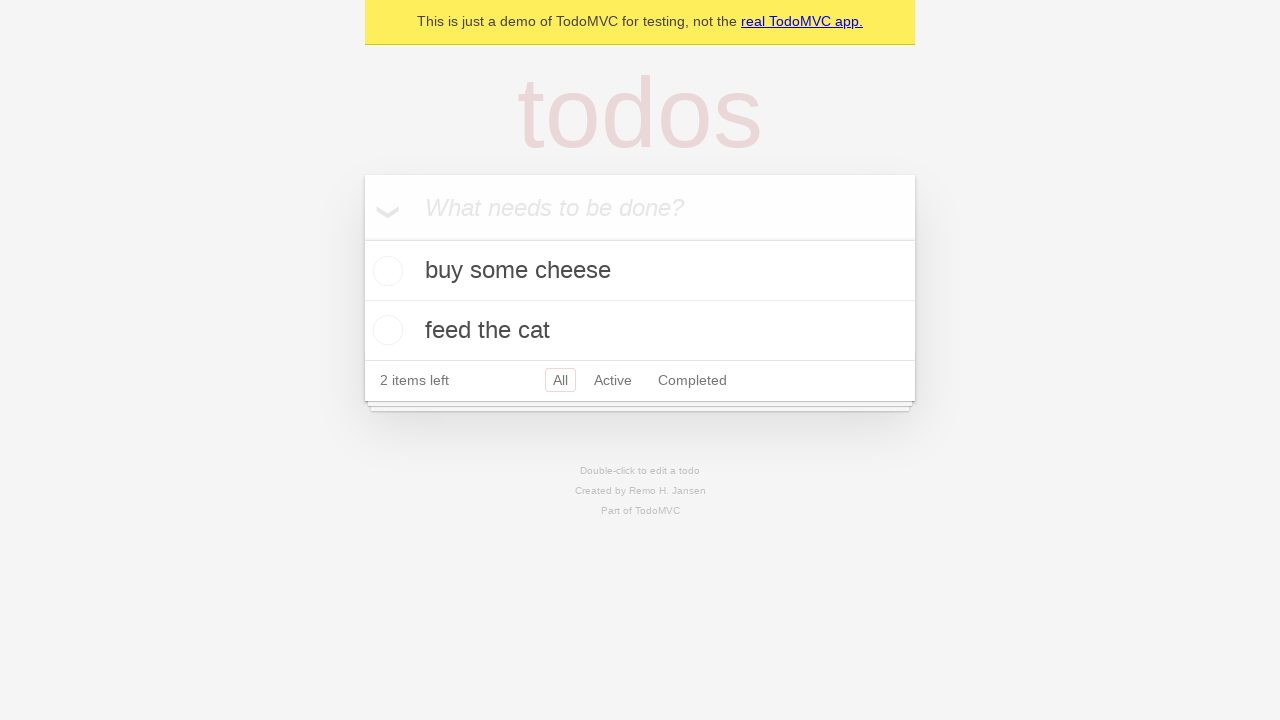

Located the first todo item
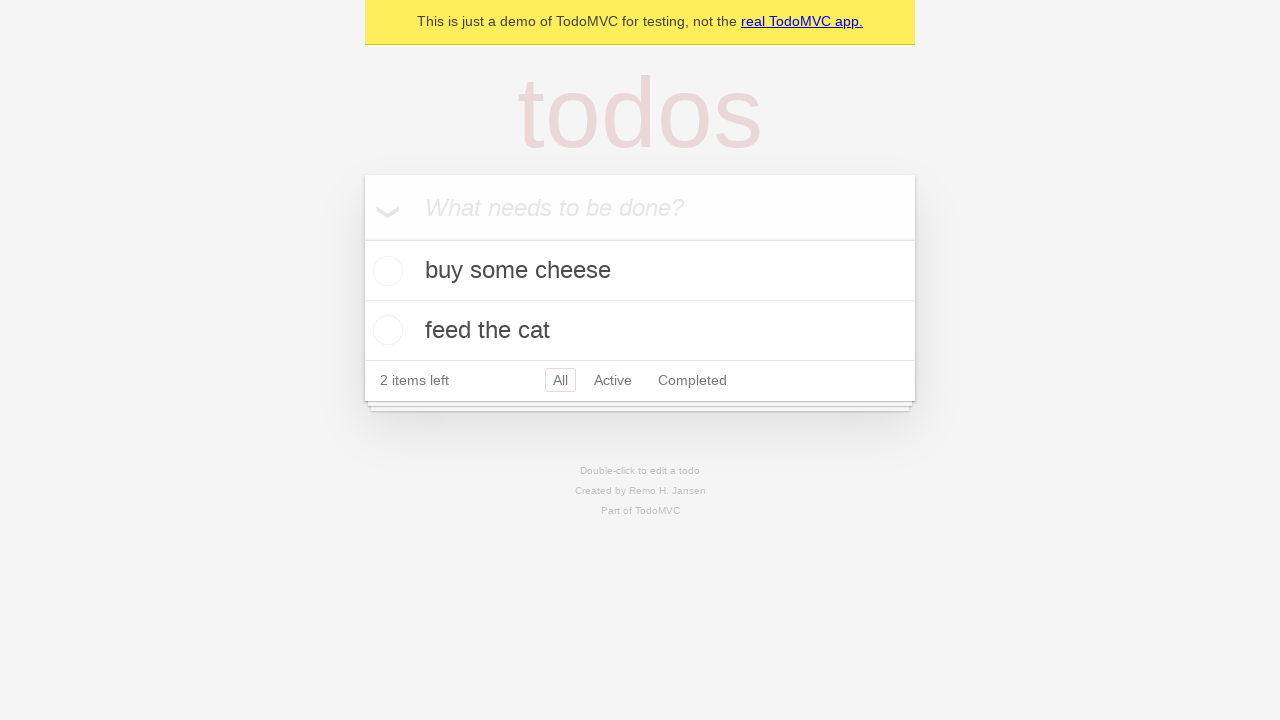

Located the checkbox for the first todo item
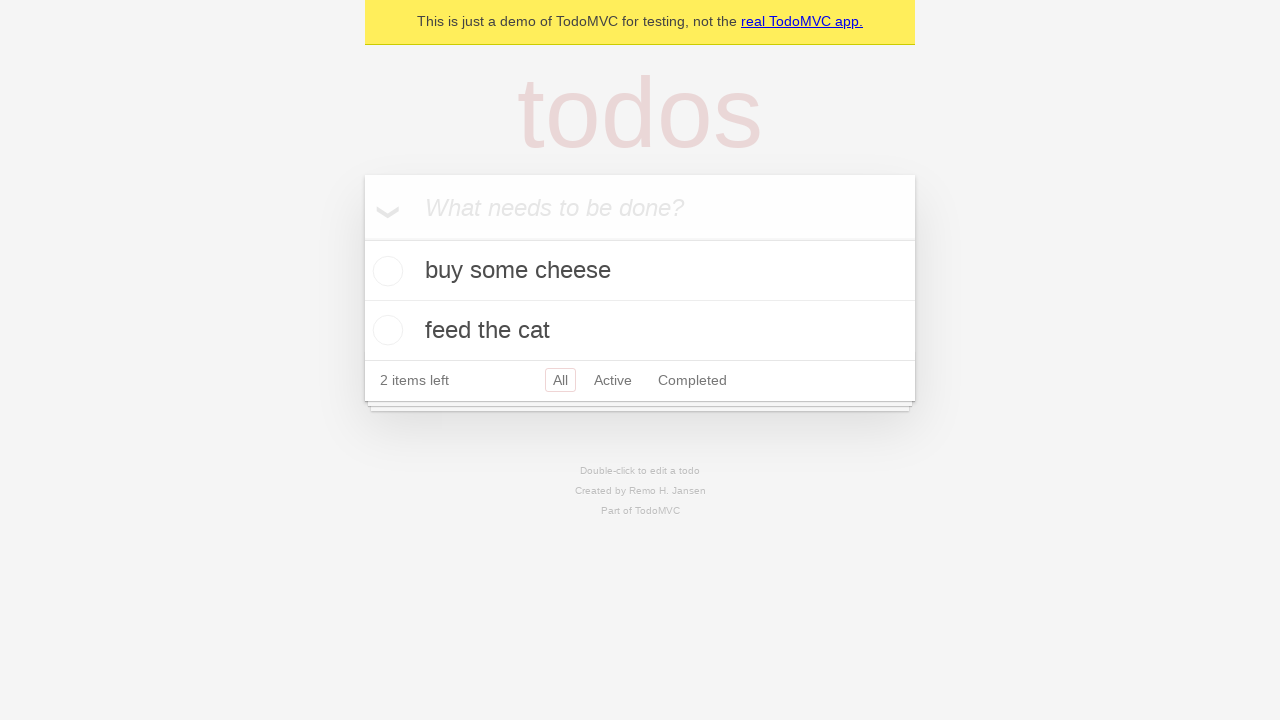

Checked the first todo item to mark it as complete at (385, 271) on internal:testid=[data-testid="todo-item"s] >> nth=0 >> internal:role=checkbox
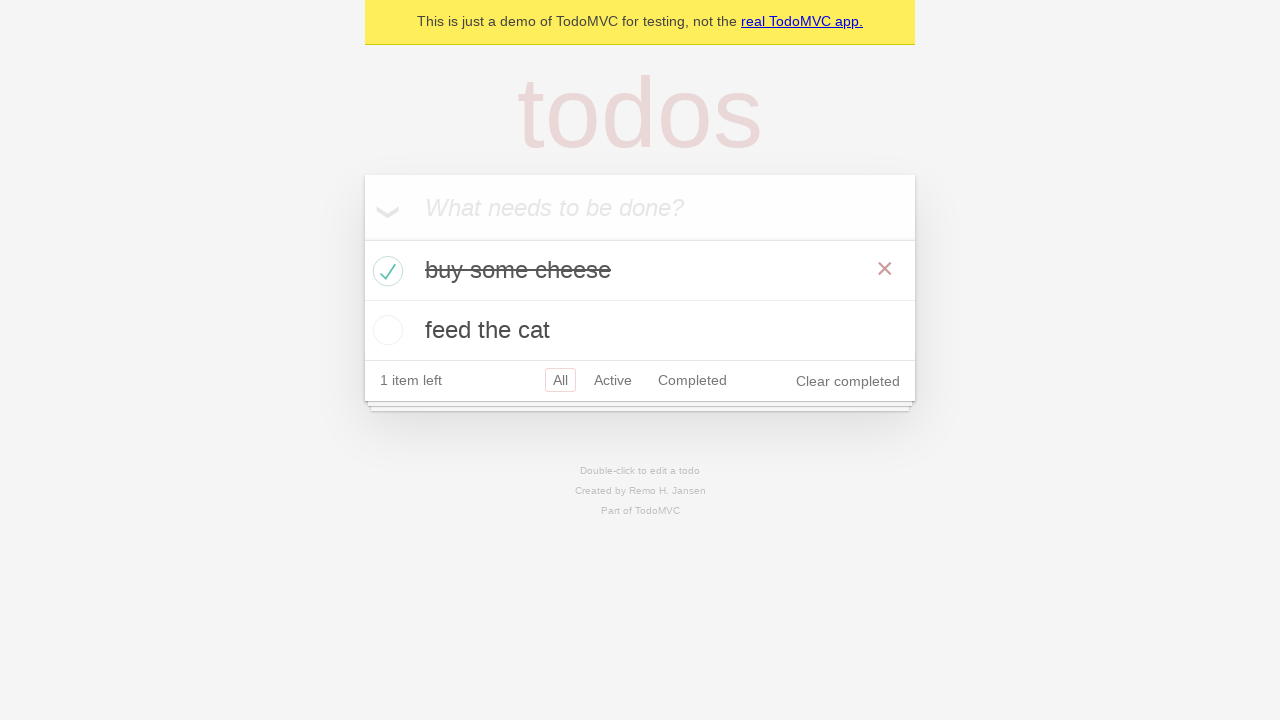

Unchecked the first todo item to mark it as incomplete at (385, 271) on internal:testid=[data-testid="todo-item"s] >> nth=0 >> internal:role=checkbox
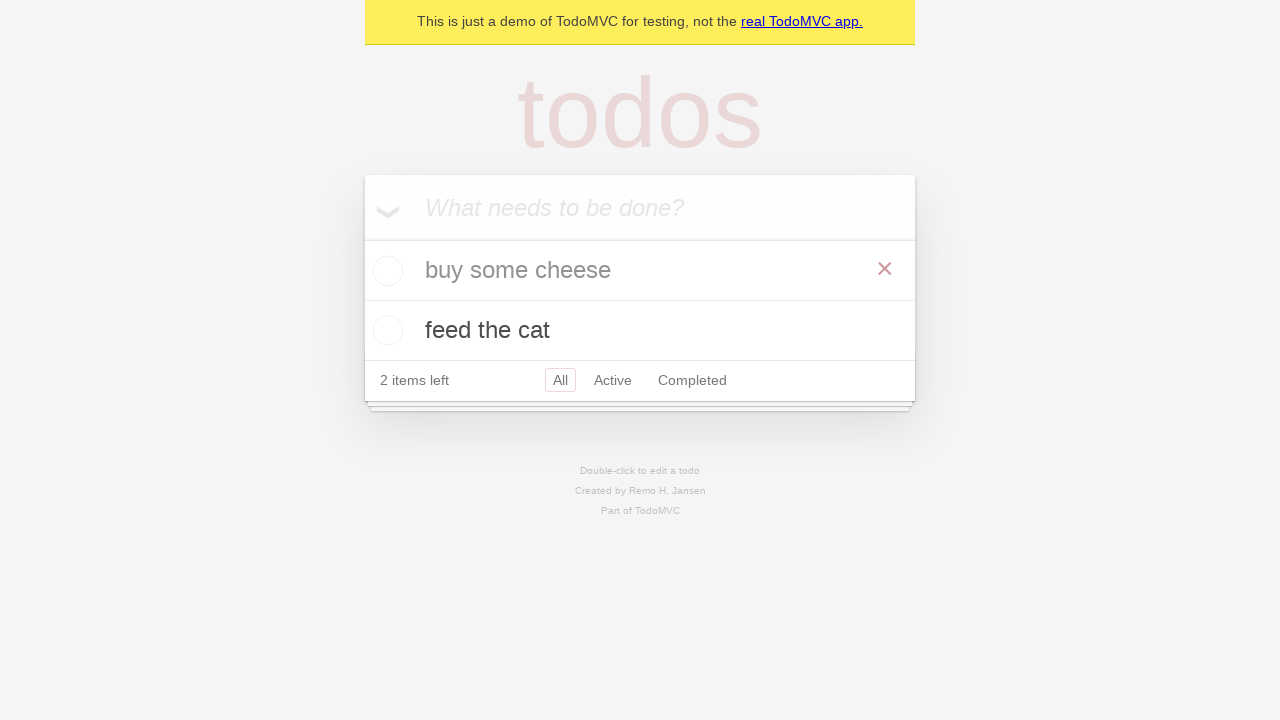

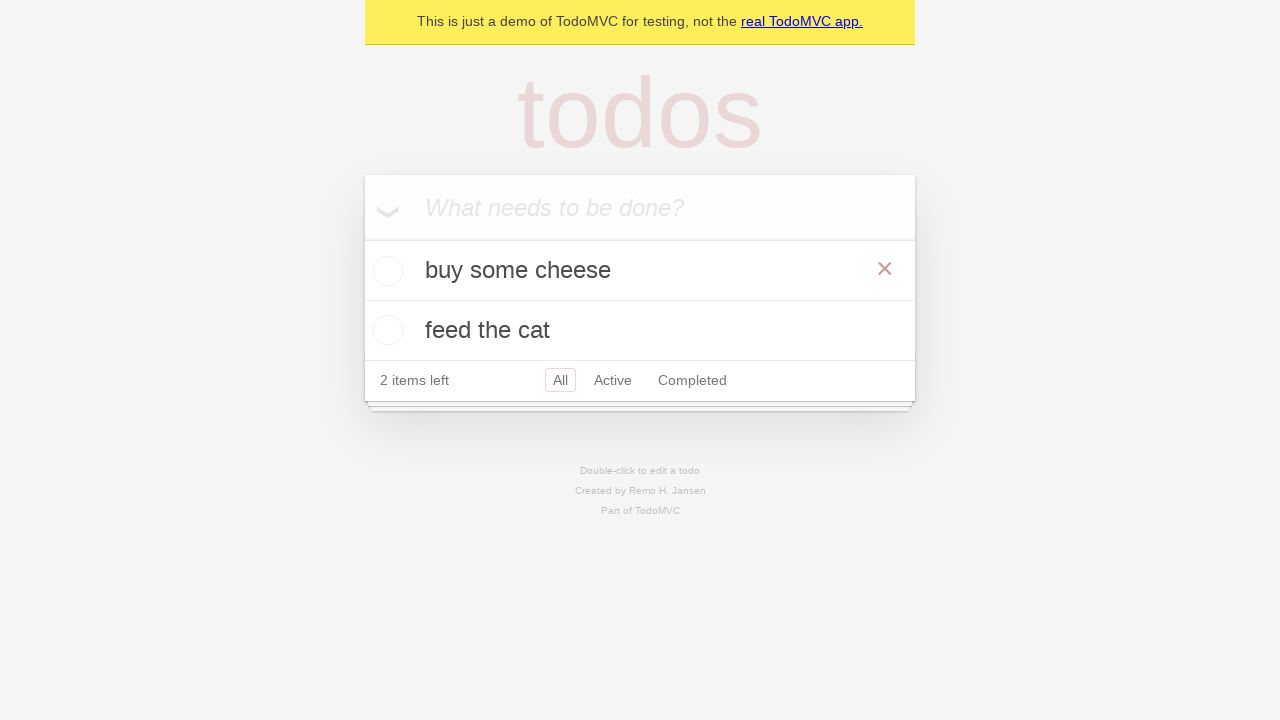